Tests the search functionality on Python.org by searching for "pycon" and verifying that results are found

Starting URL: http://www.python.org

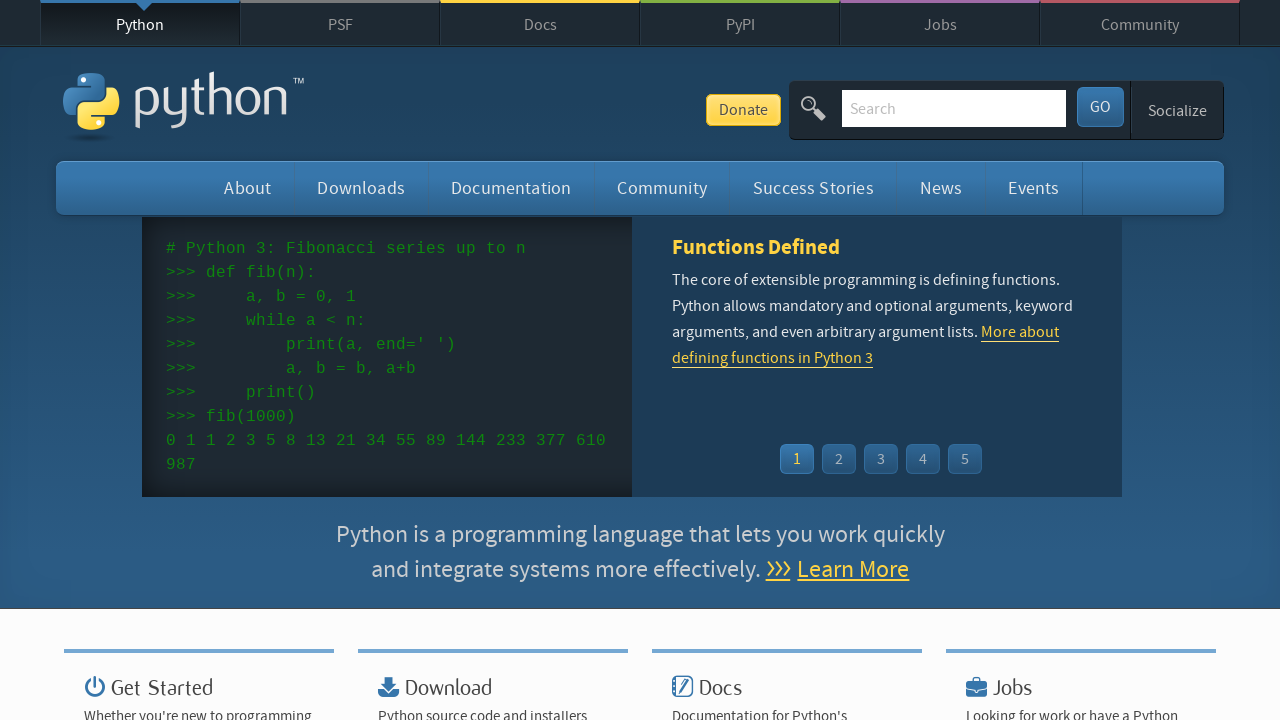

Filled search field with 'pycon' on input[name='q']
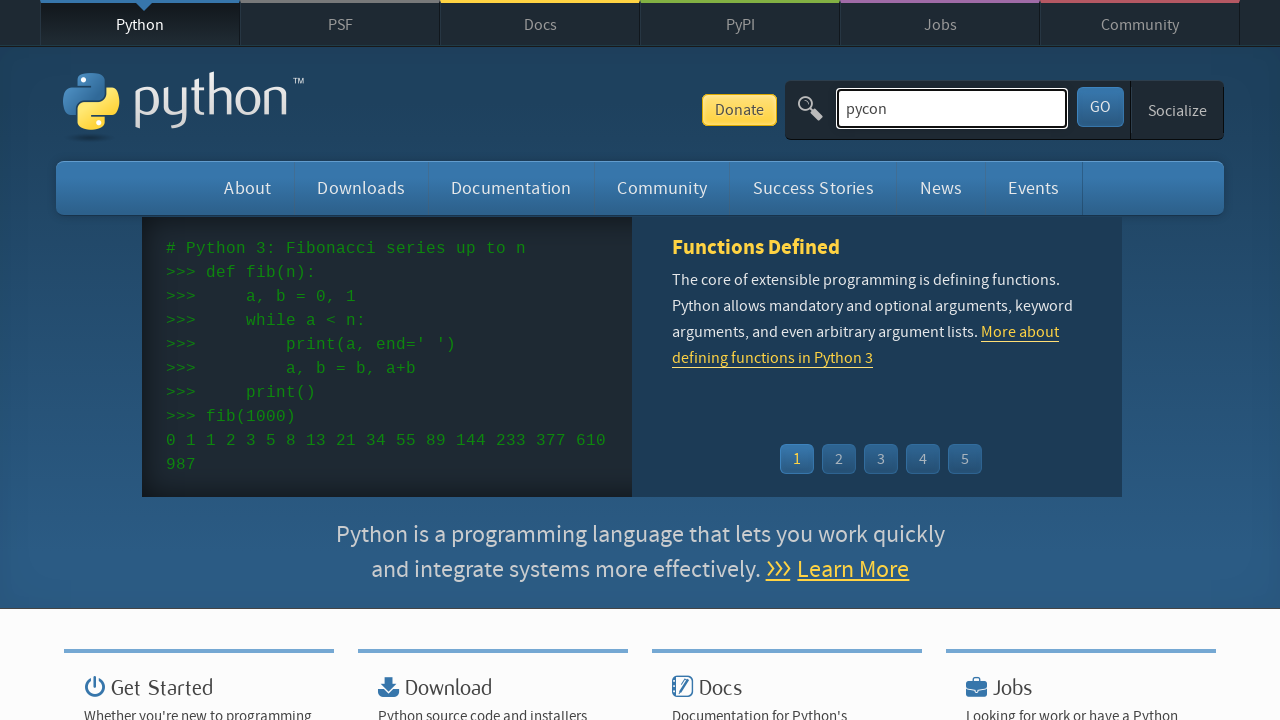

Pressed Enter to submit search on input[name='q']
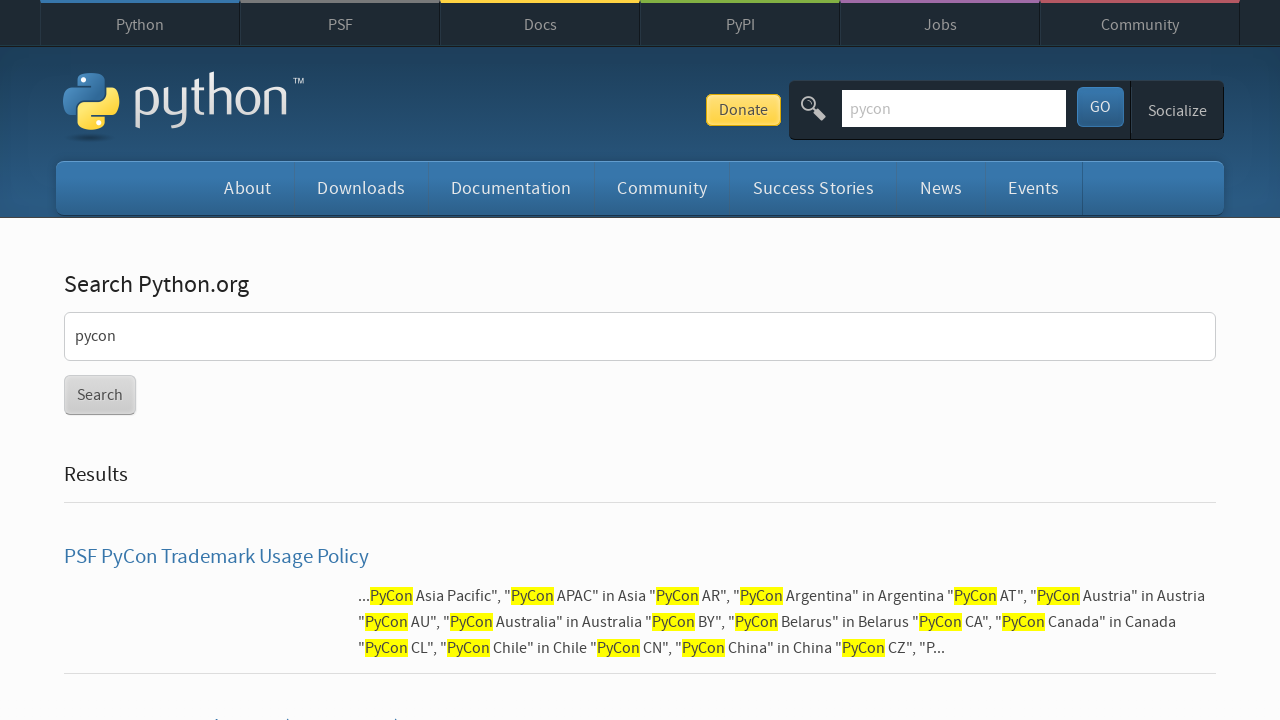

Waited for network idle state - page loaded
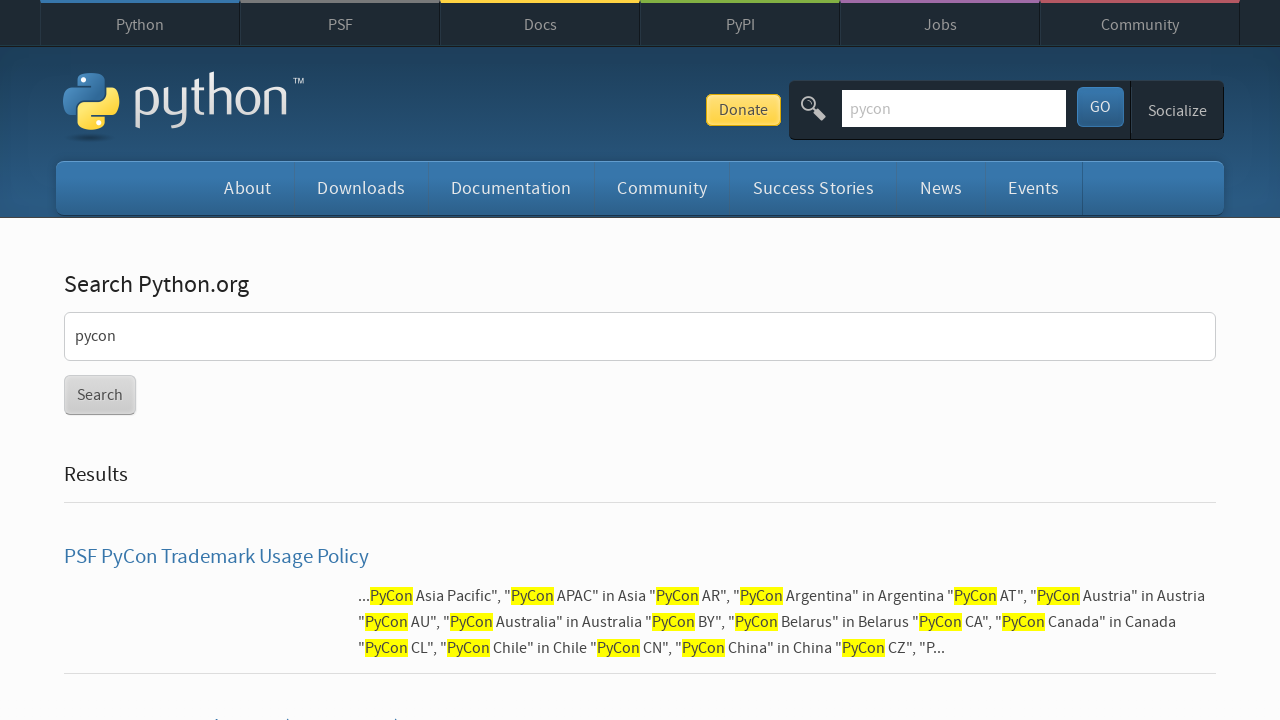

Verified search results found - 'No results found' message not present
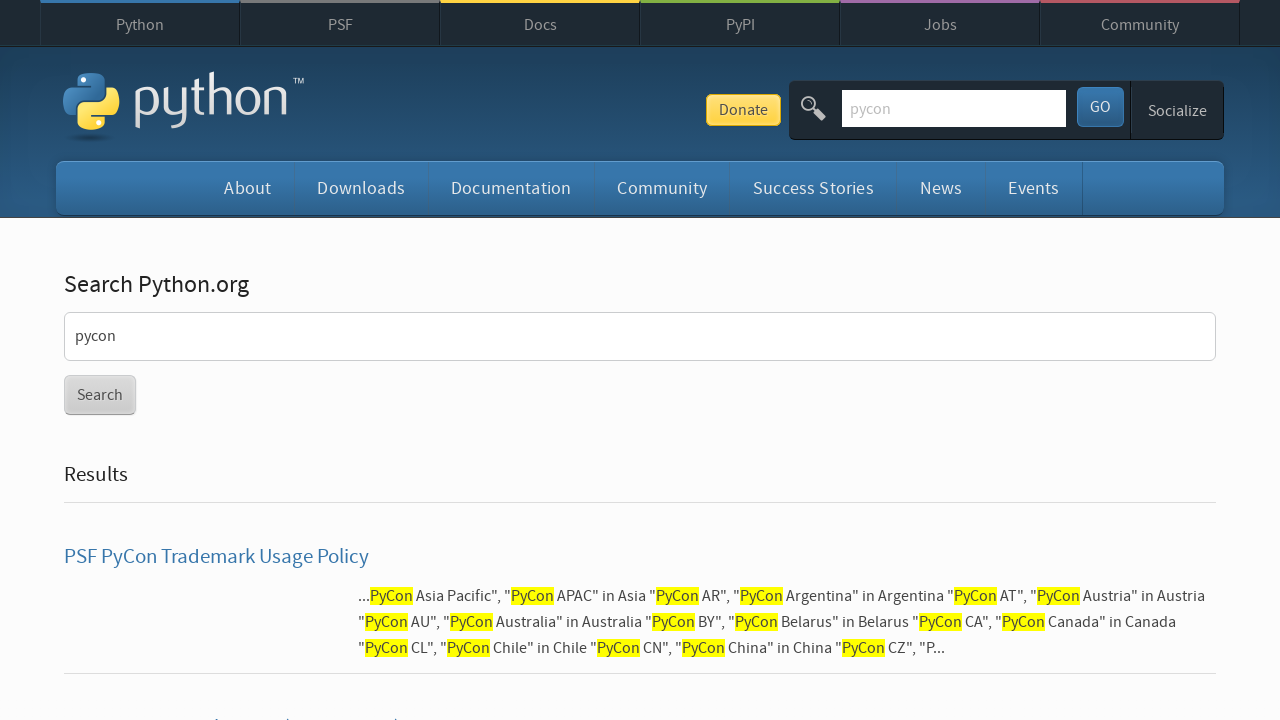

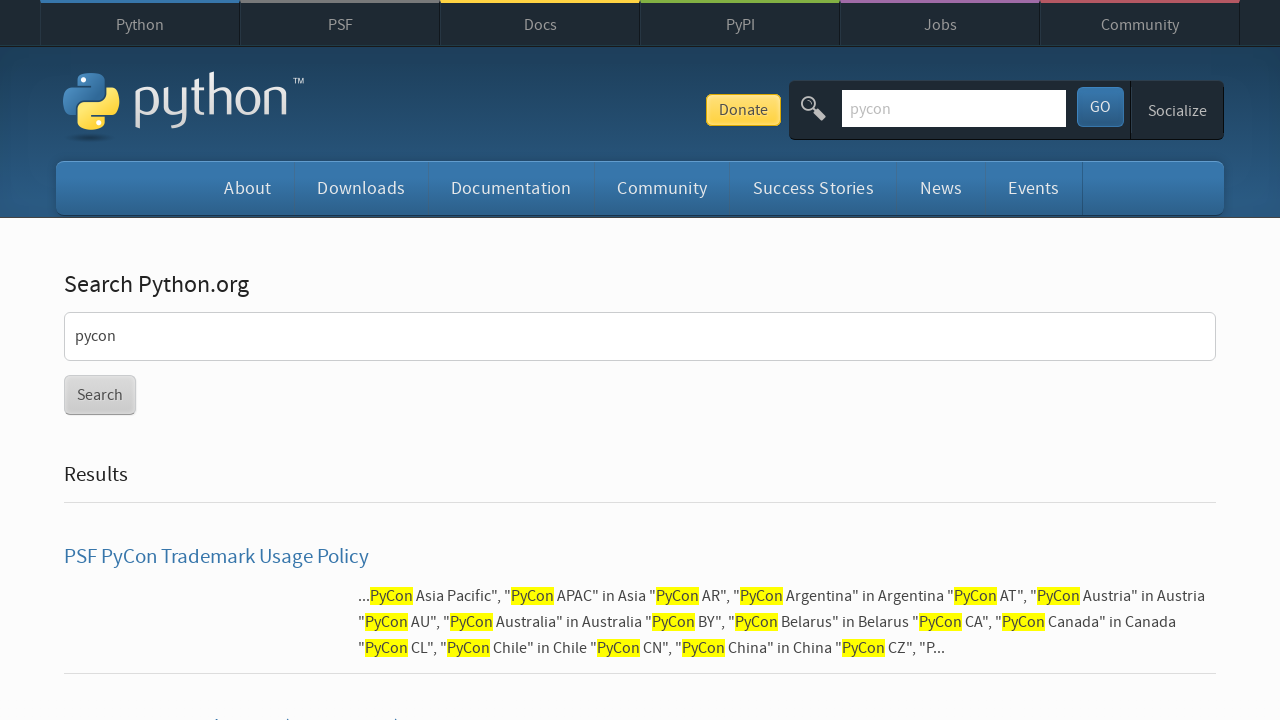